Tests dynamic loading functionality by clicking the Start button and verifying that "Hello World!" text appears after loading (alternate implementation)

Starting URL: https://the-internet.herokuapp.com/dynamic_loading/1

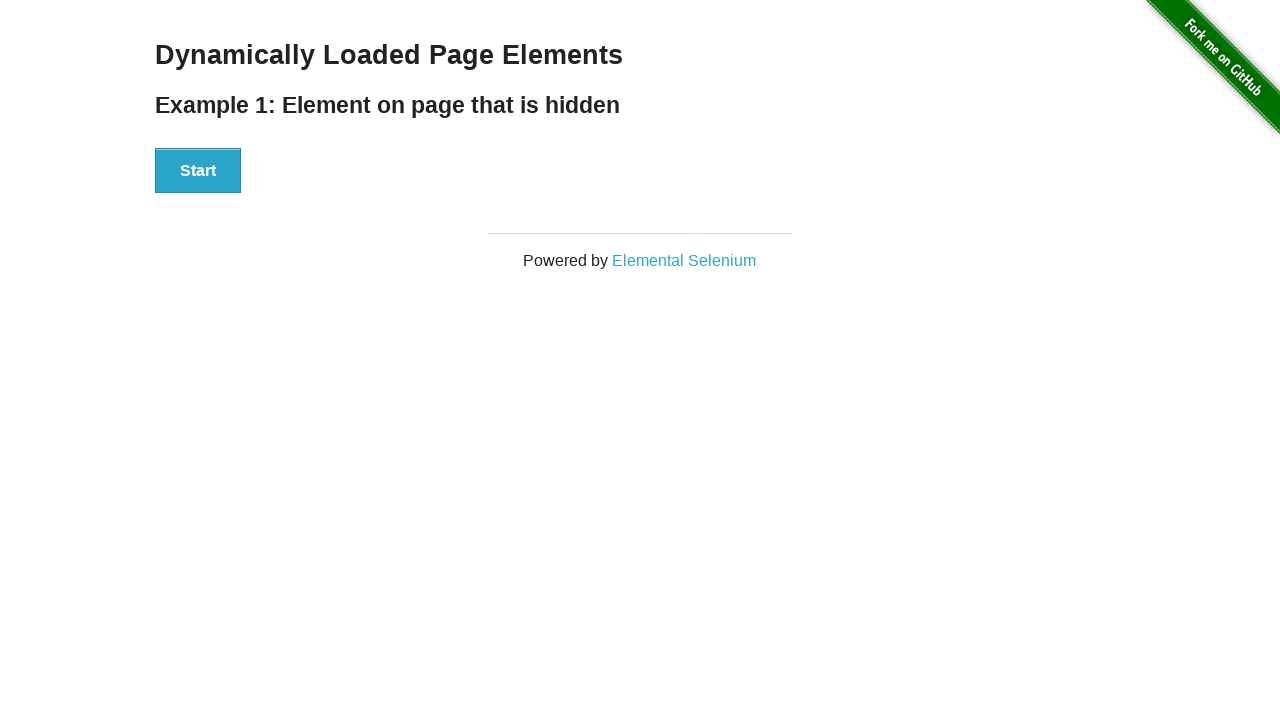

Clicked the Start button to initiate dynamic loading at (198, 171) on xpath=//button
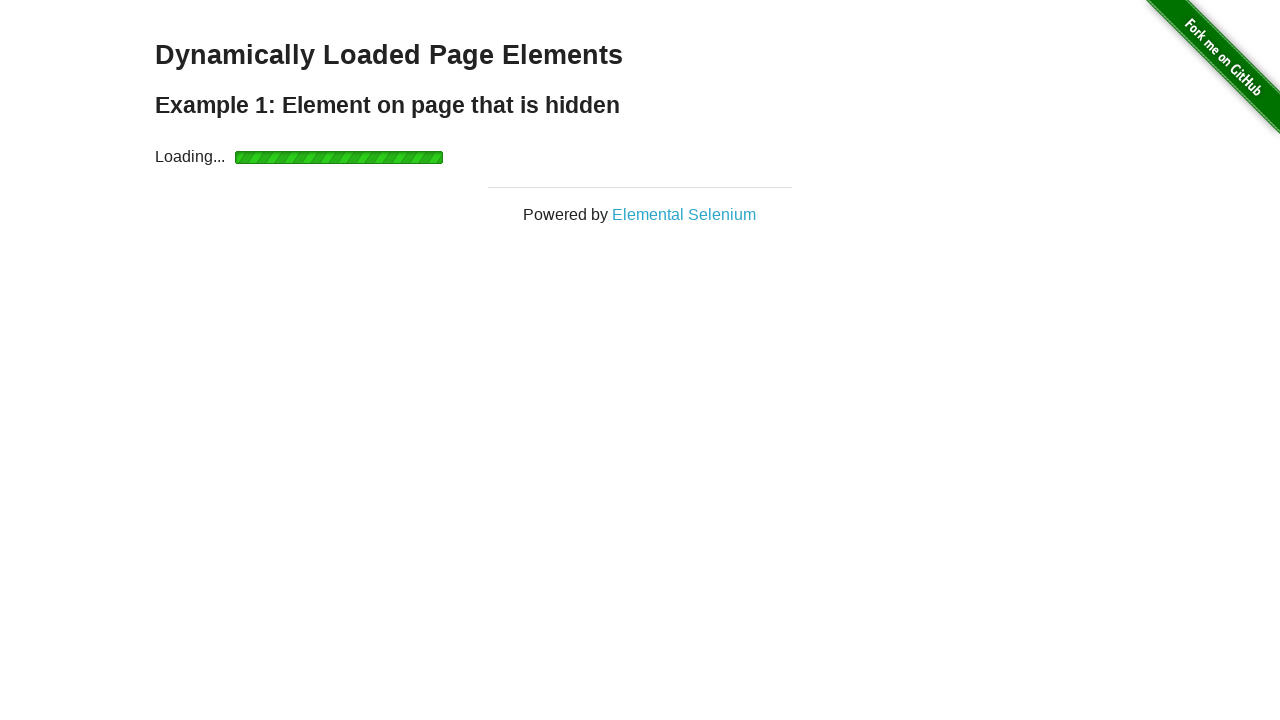

Waited for 'Hello World!' text to become visible after loading
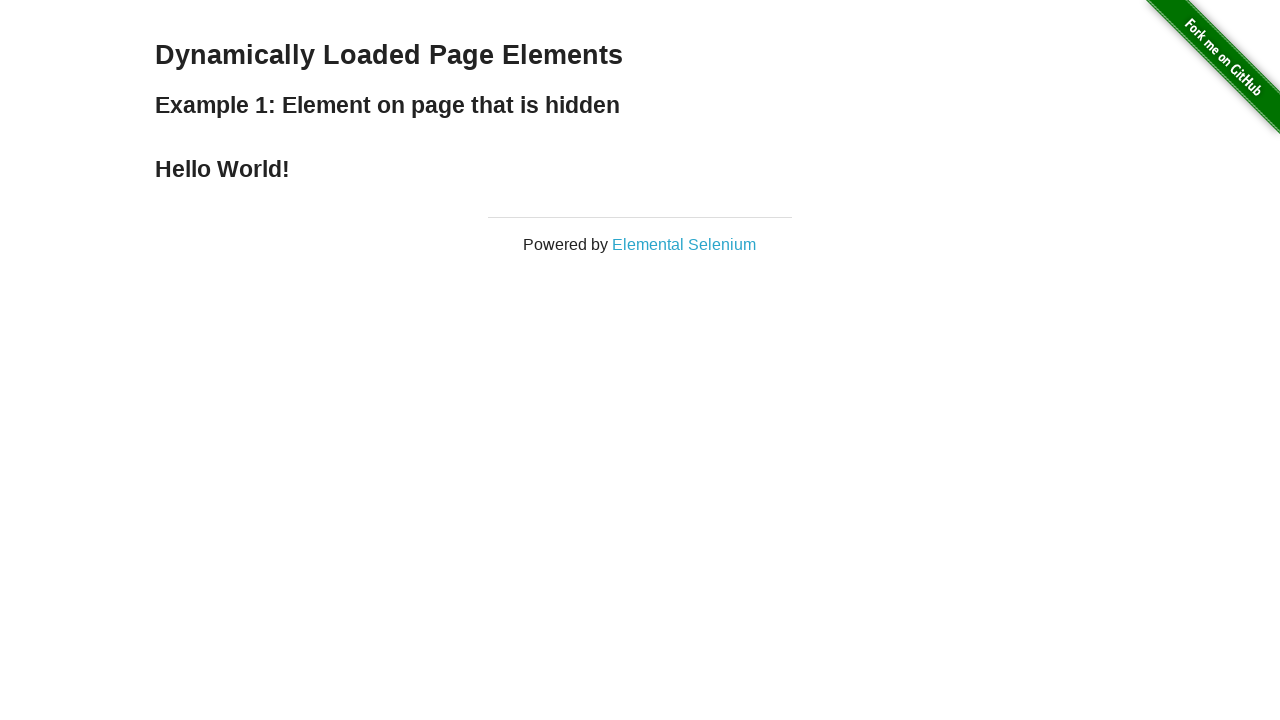

Verified that the loaded text content is 'Hello World!'
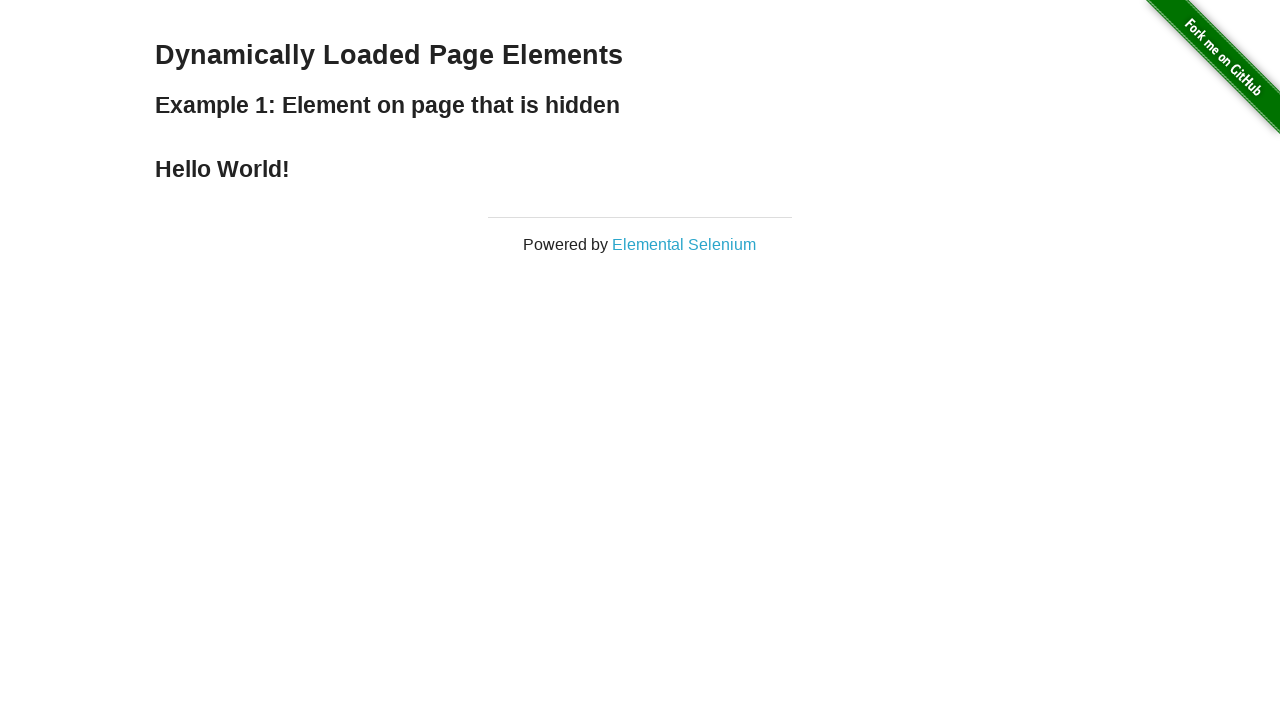

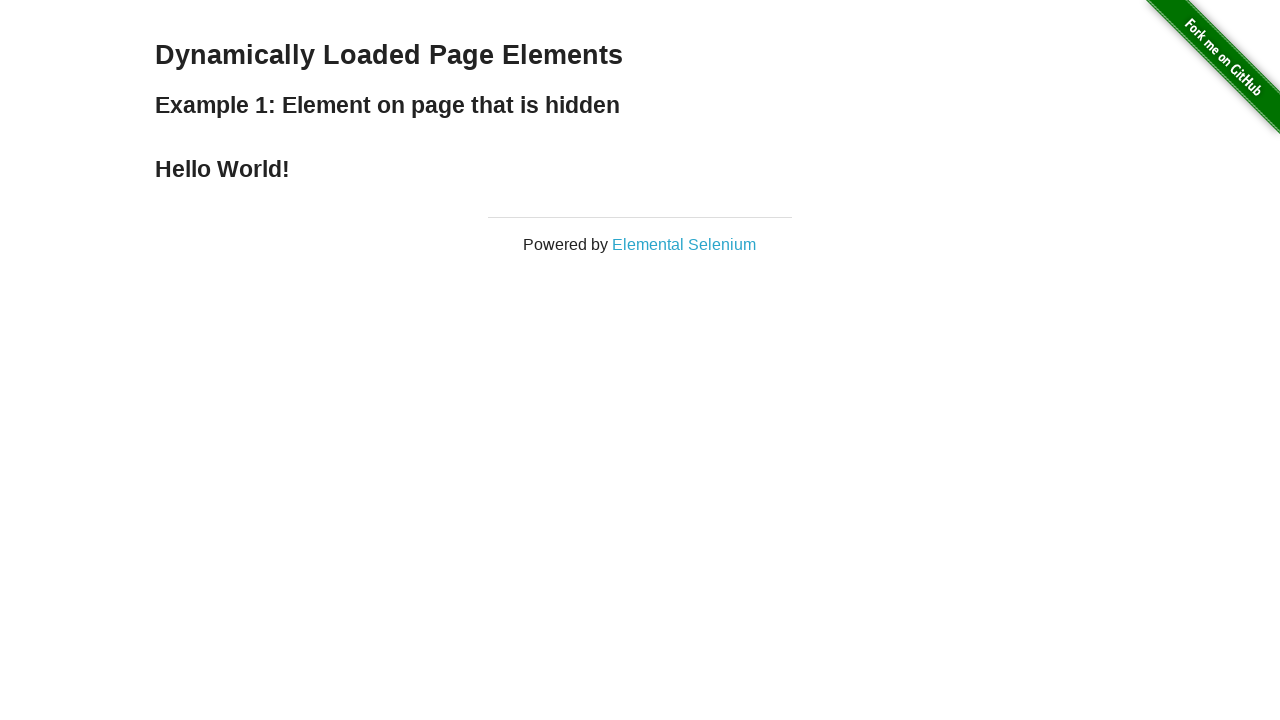